Tests selecting answers in dropdown/select elements for product quality and support quality surveys, setting values to "good" and "poor" respectively.

Starting URL: https://suvroc.github.io/selenium-course/05/workshop.html

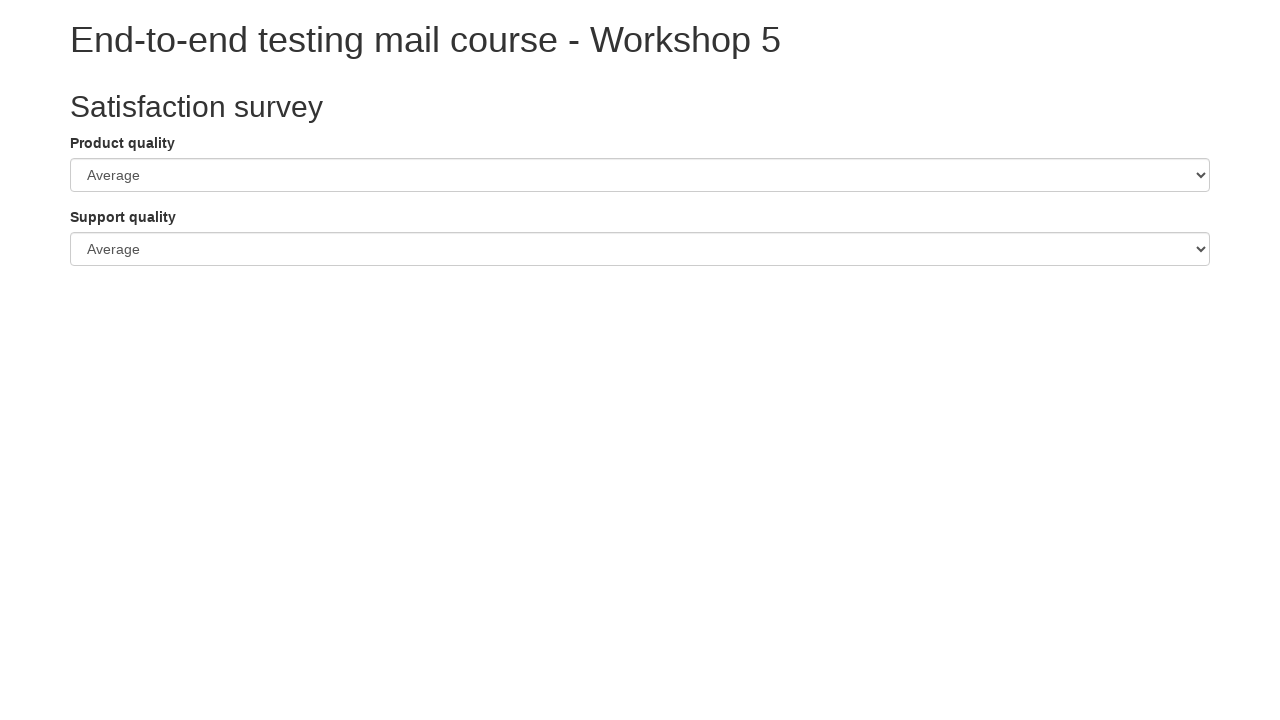

Selected 'good' for product quality dropdown on #procuctQualityElement
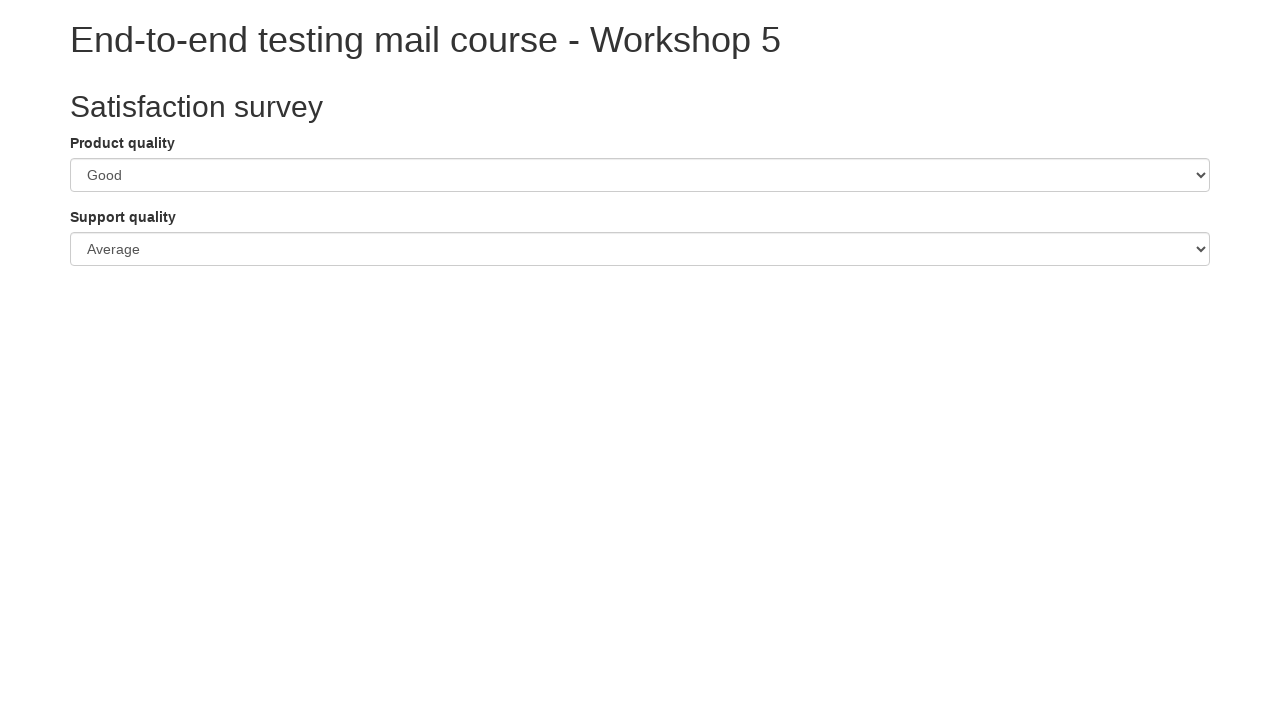

Selected 'poor' for support quality dropdown on #supportQualityElement
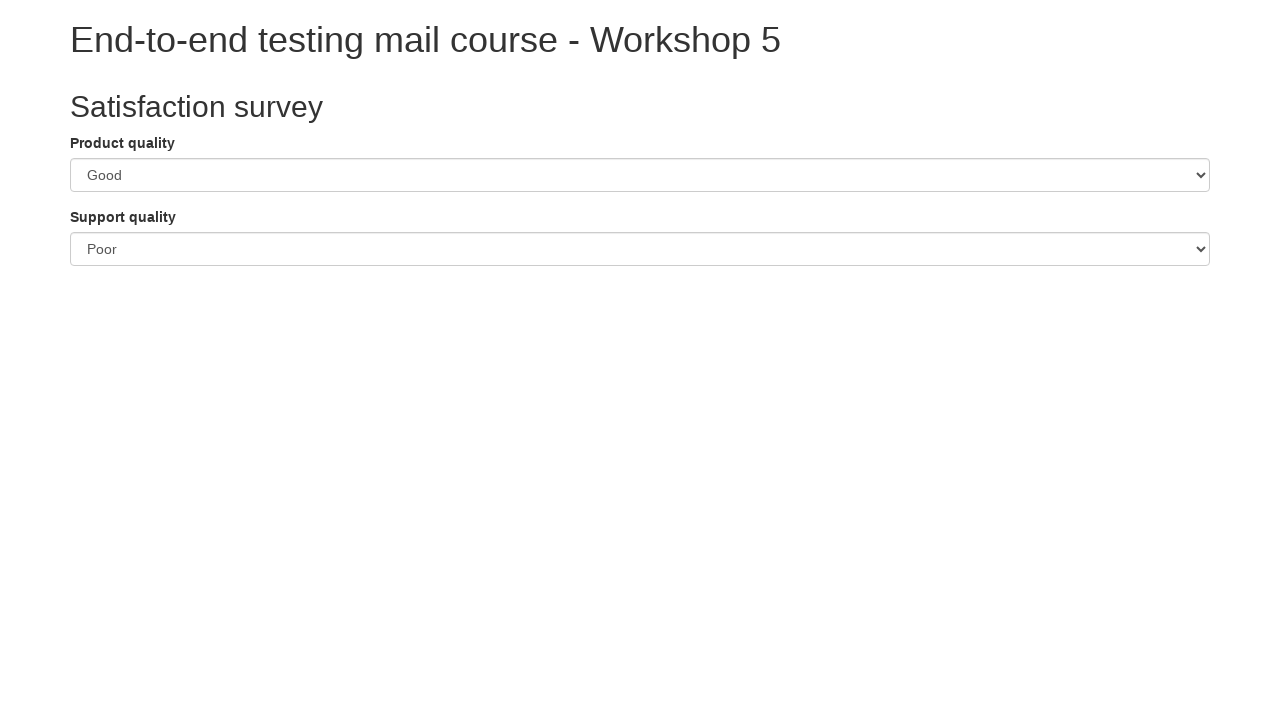

Retrieved product quality dropdown value
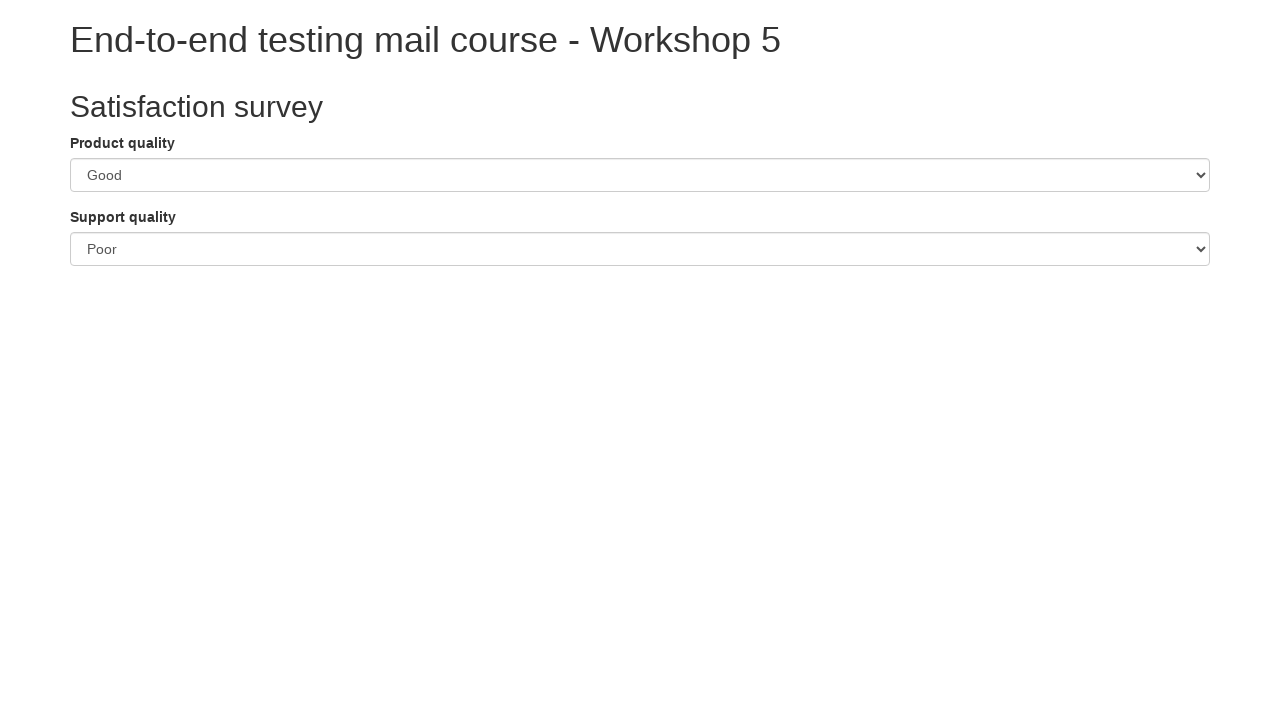

Retrieved support quality dropdown value
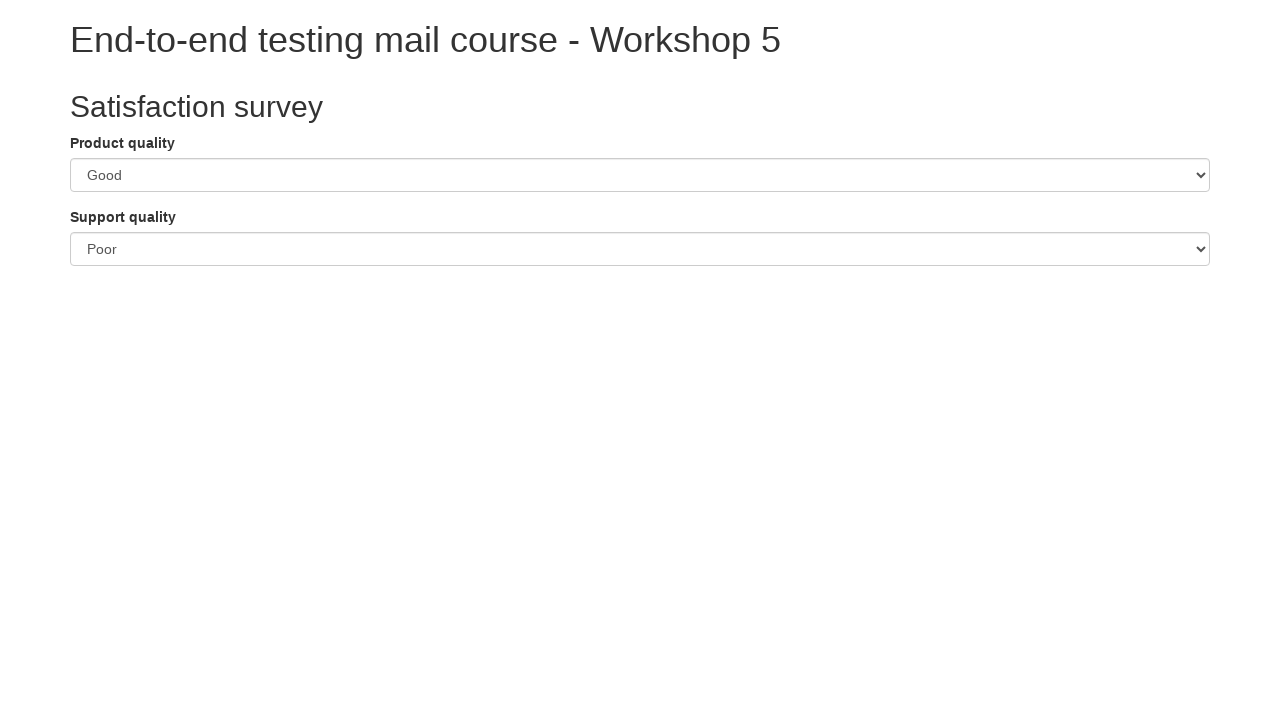

Asserted product quality value is 'good'
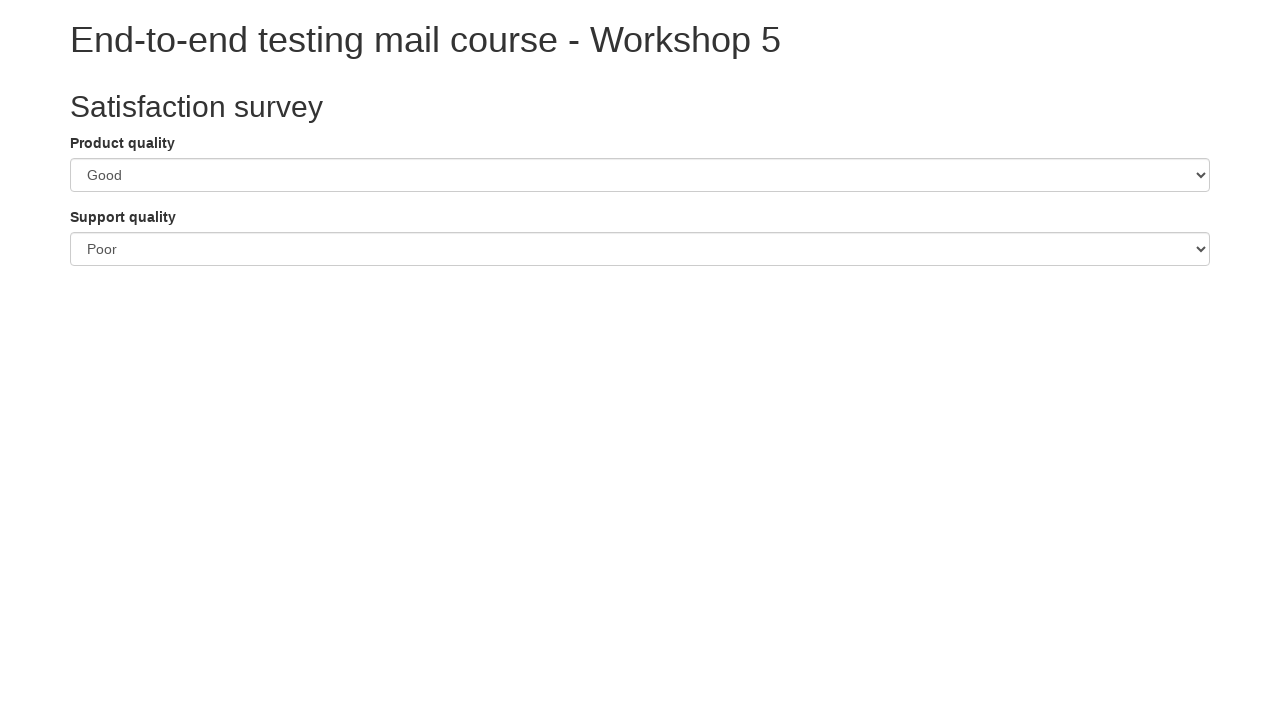

Asserted support quality value is 'poor'
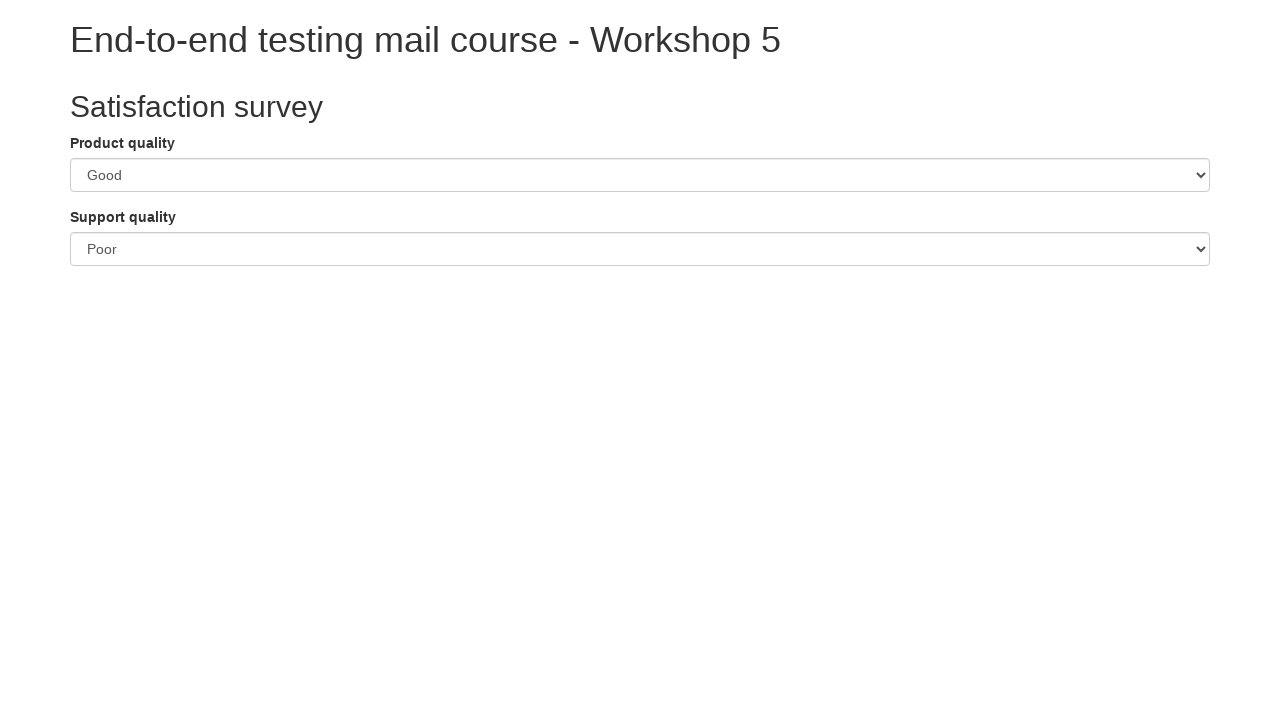

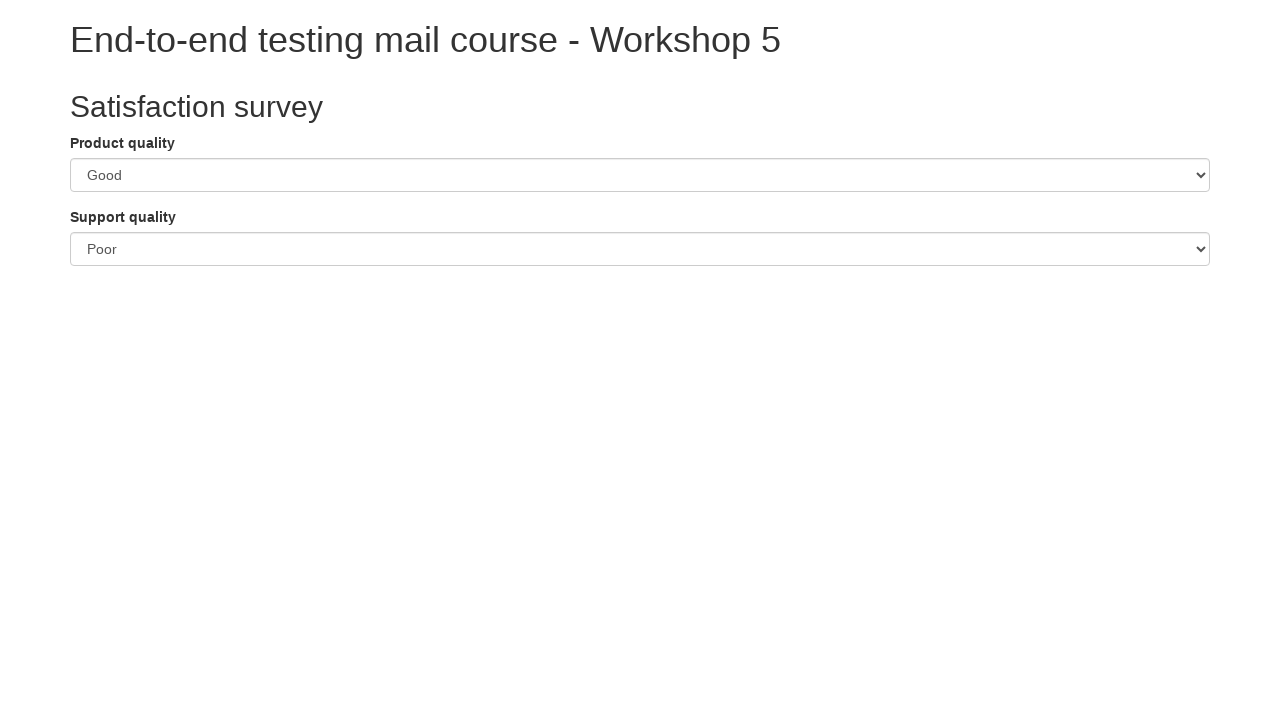